Tests various button interactions on a demo page including clicking buttons, checking button properties like enabled state, position, color, and size, and counting buttons

Starting URL: https://www.leafground.com/button.xhtml

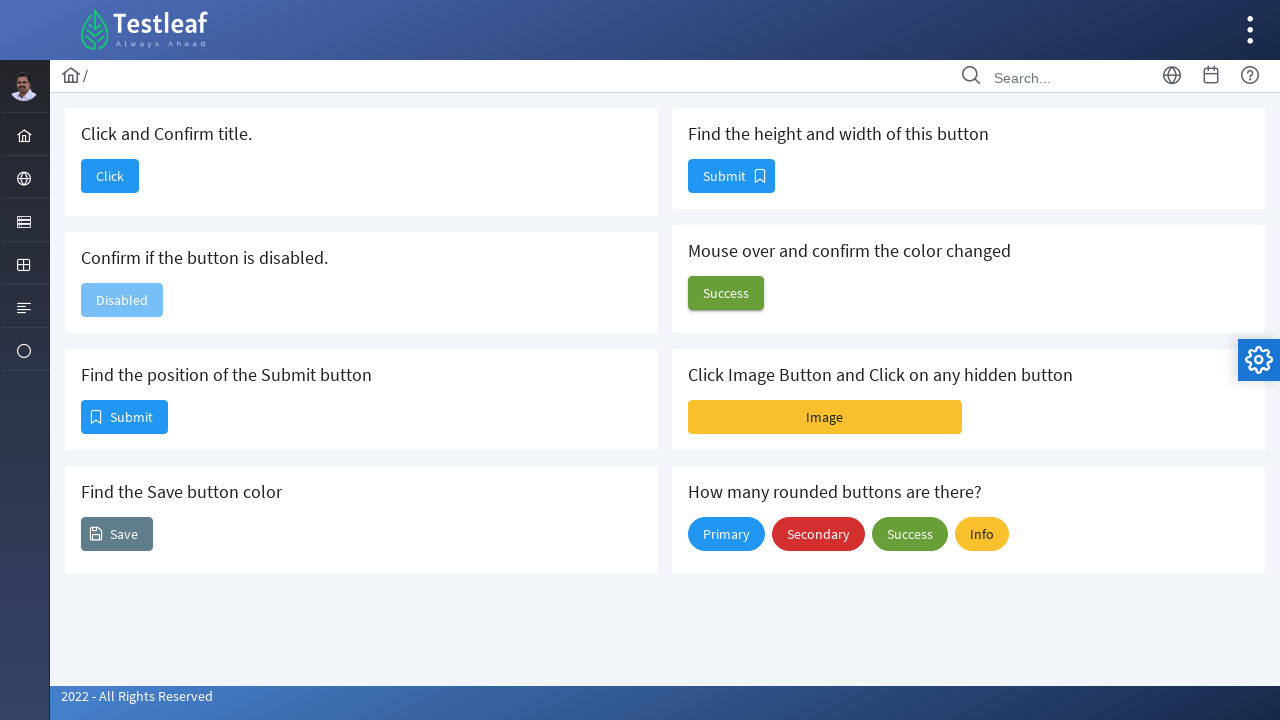

Clicked the title confirmation button at (110, 176) on (//h5[text()='Click and Confirm title.'])/following::button[1]
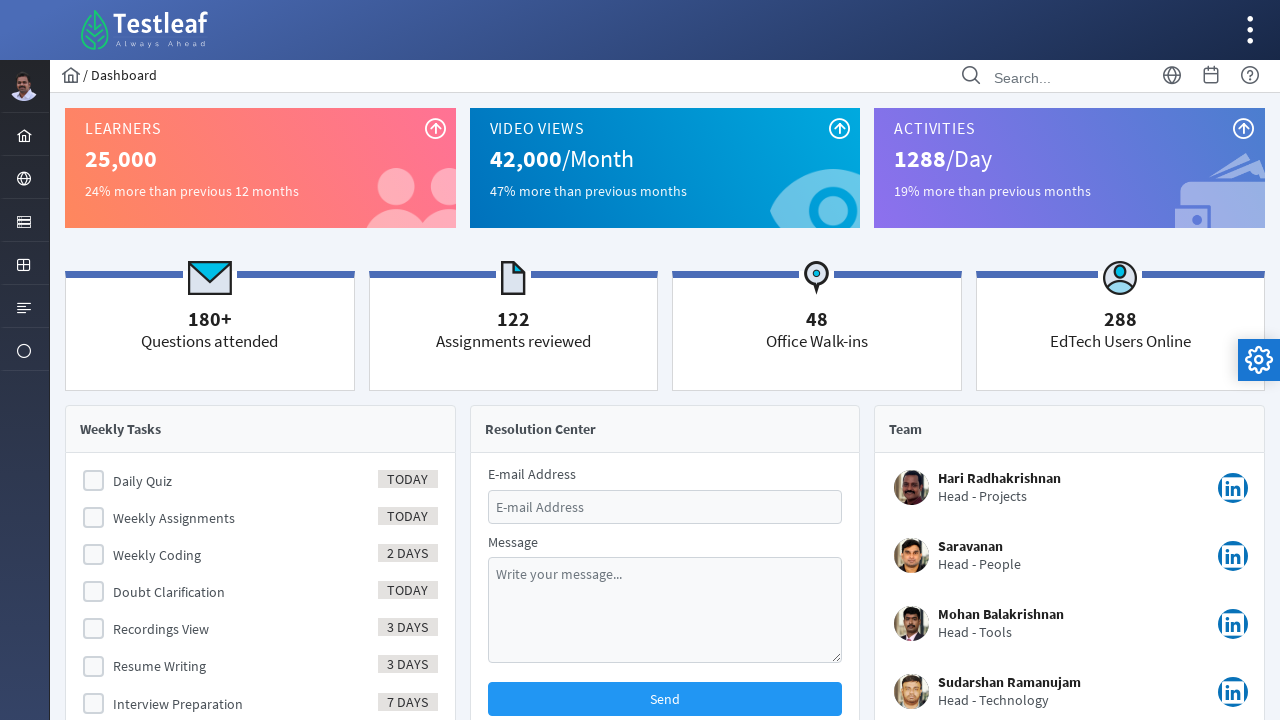

Navigated back to the button page
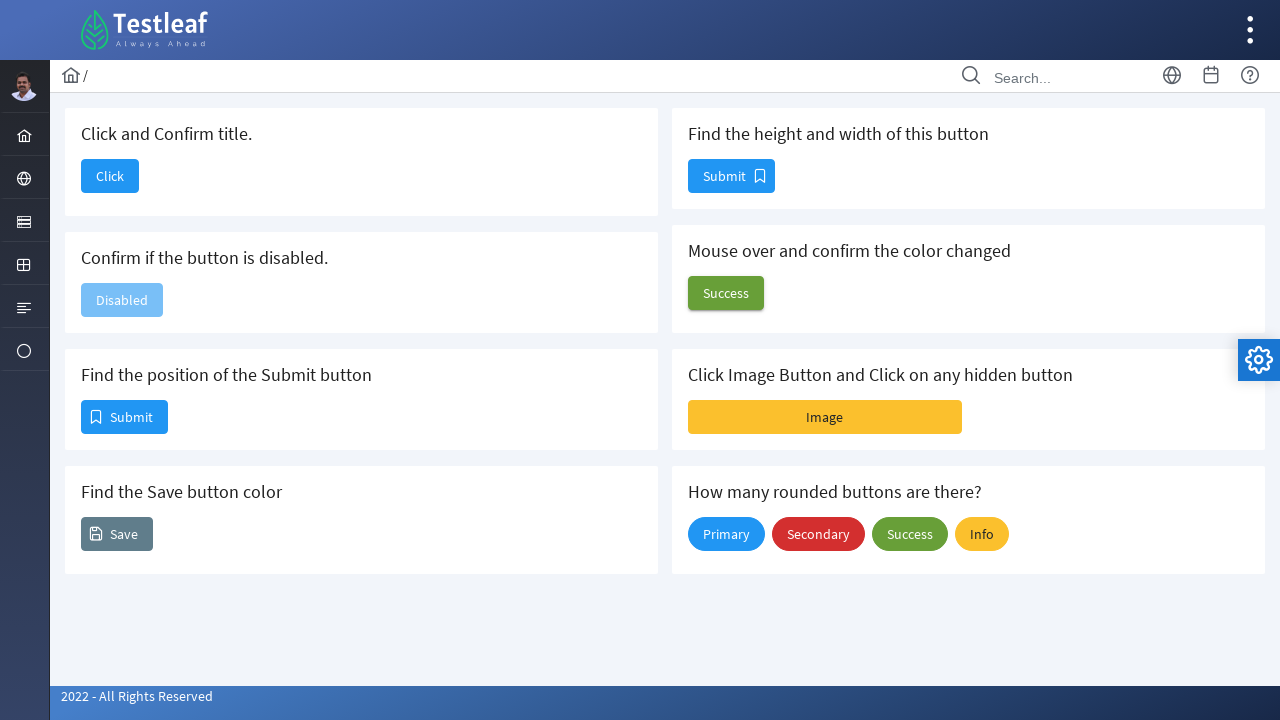

Checked if disabled button is enabled
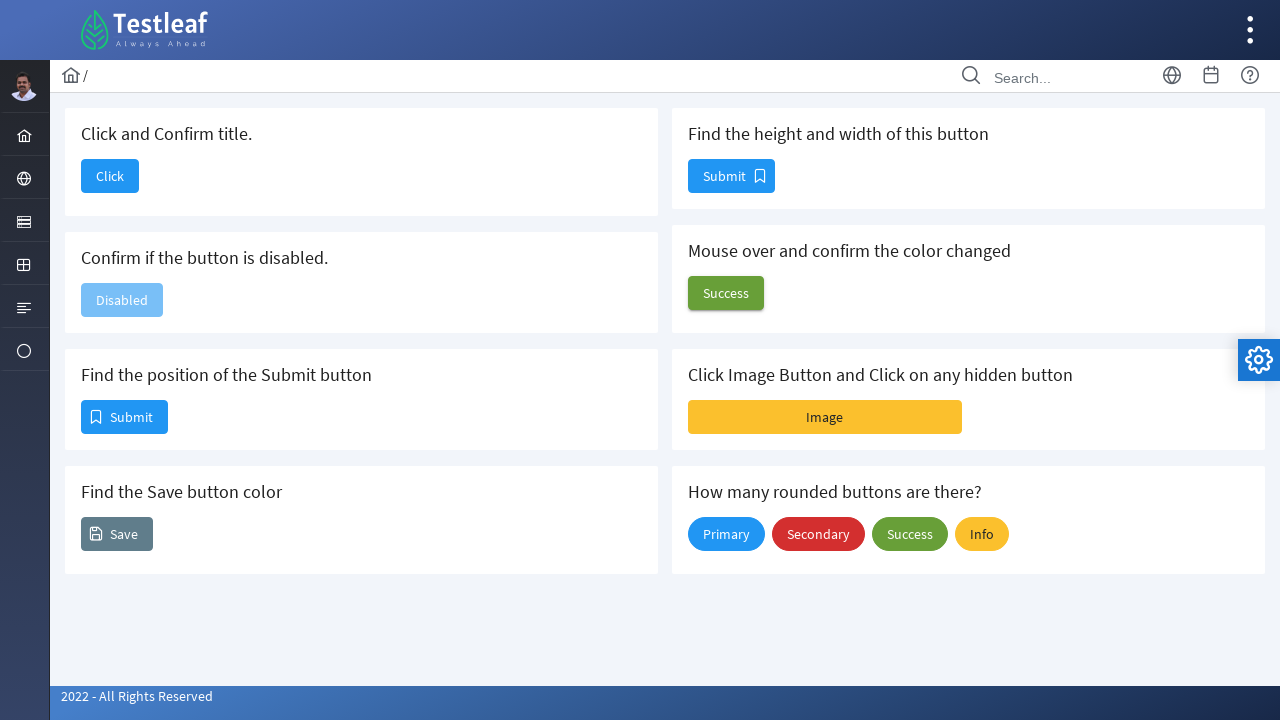

Retrieved position of first Submit button
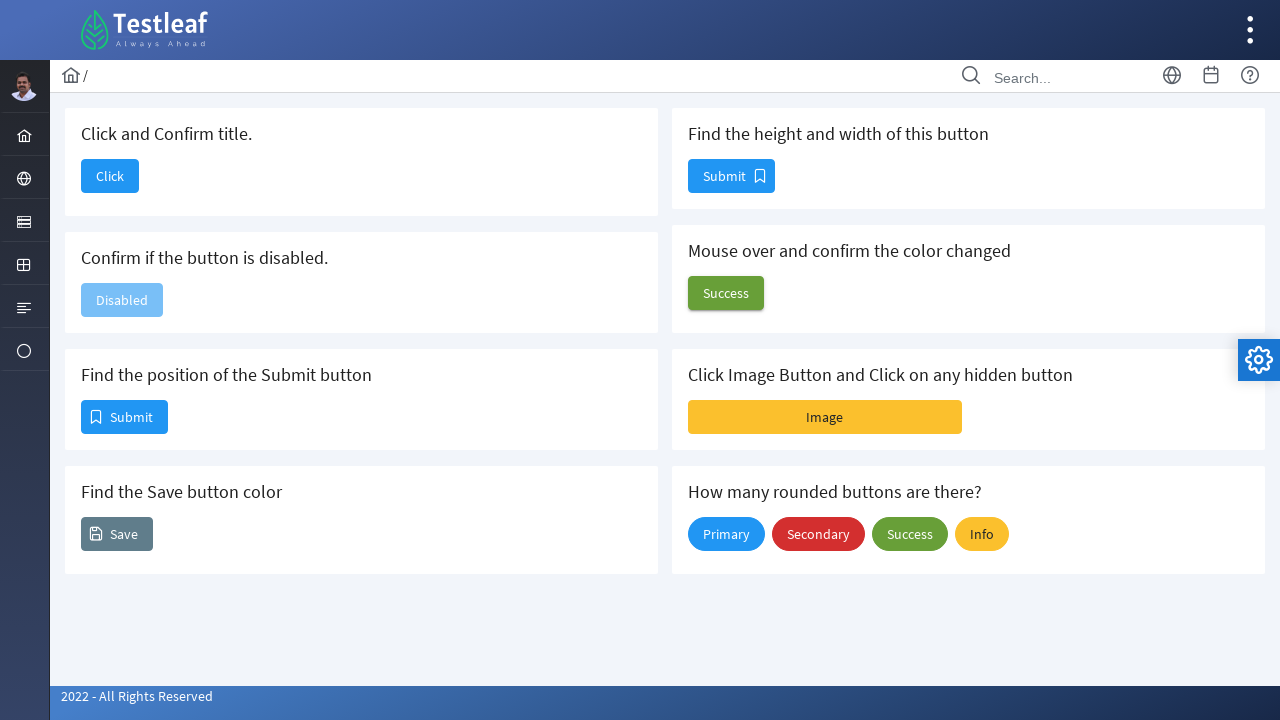

Retrieved color of Save button
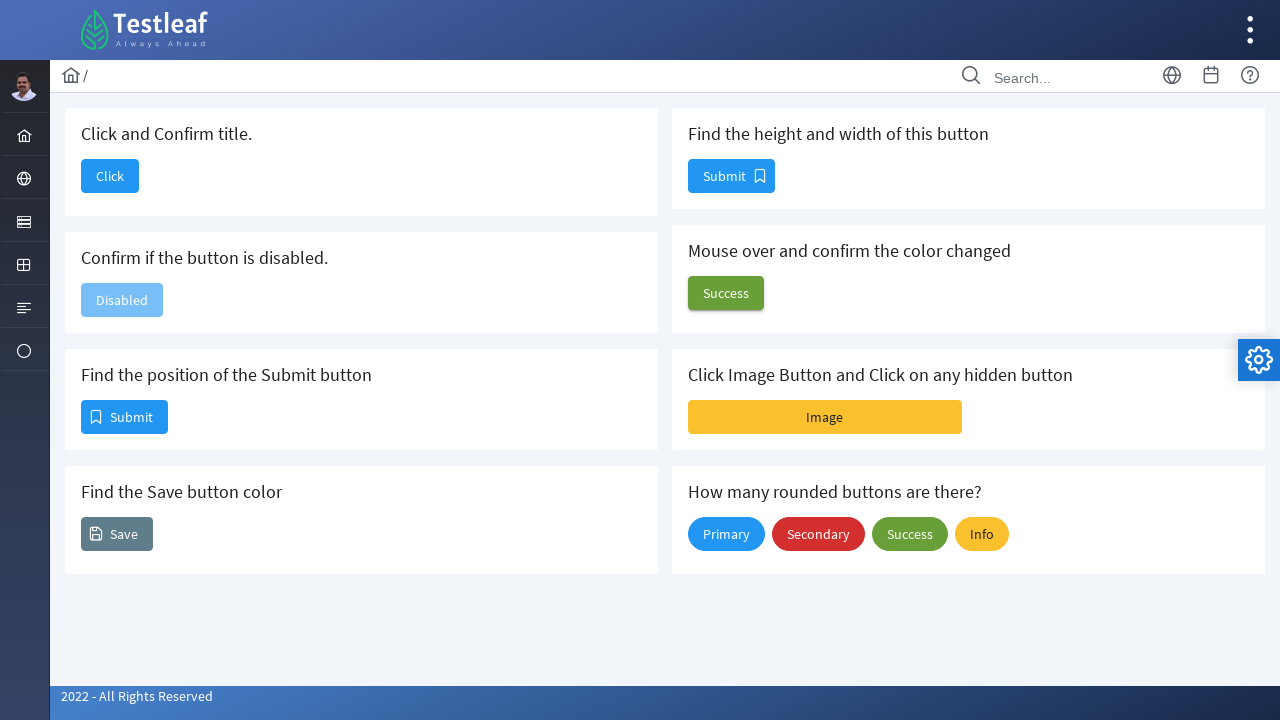

Retrieved size of second Submit button
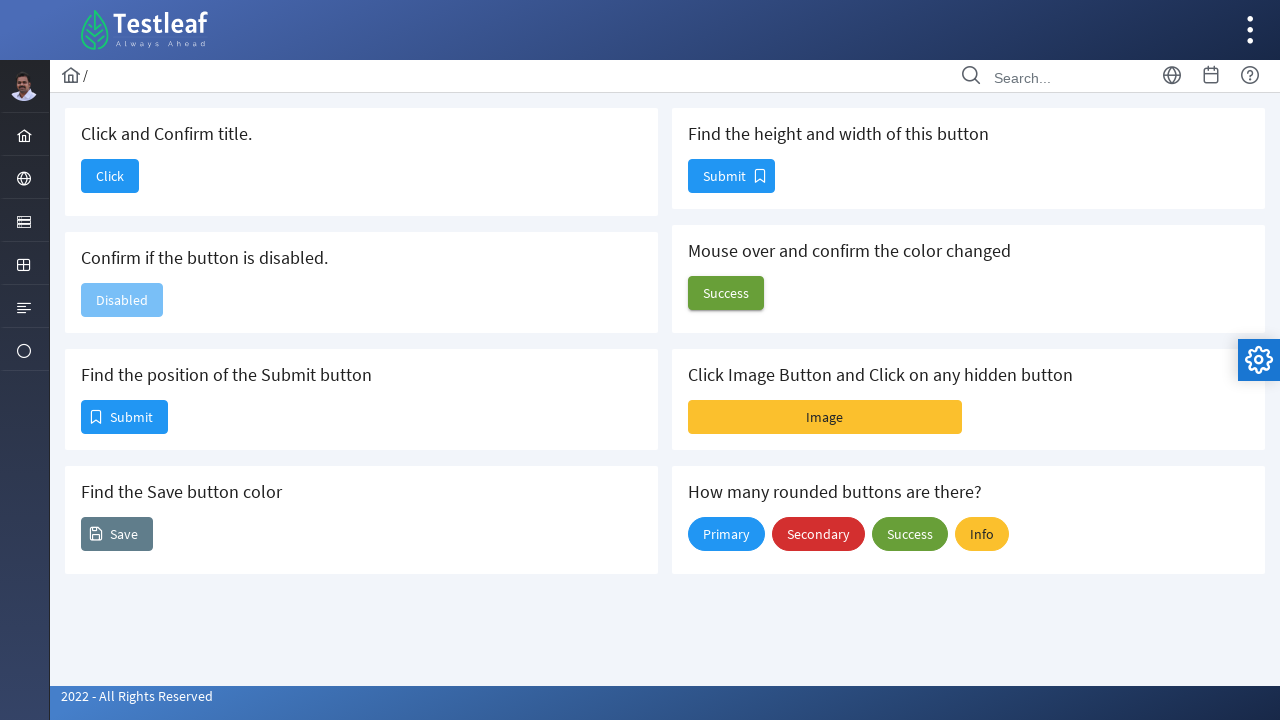

Retrieved background color of Success button before hover
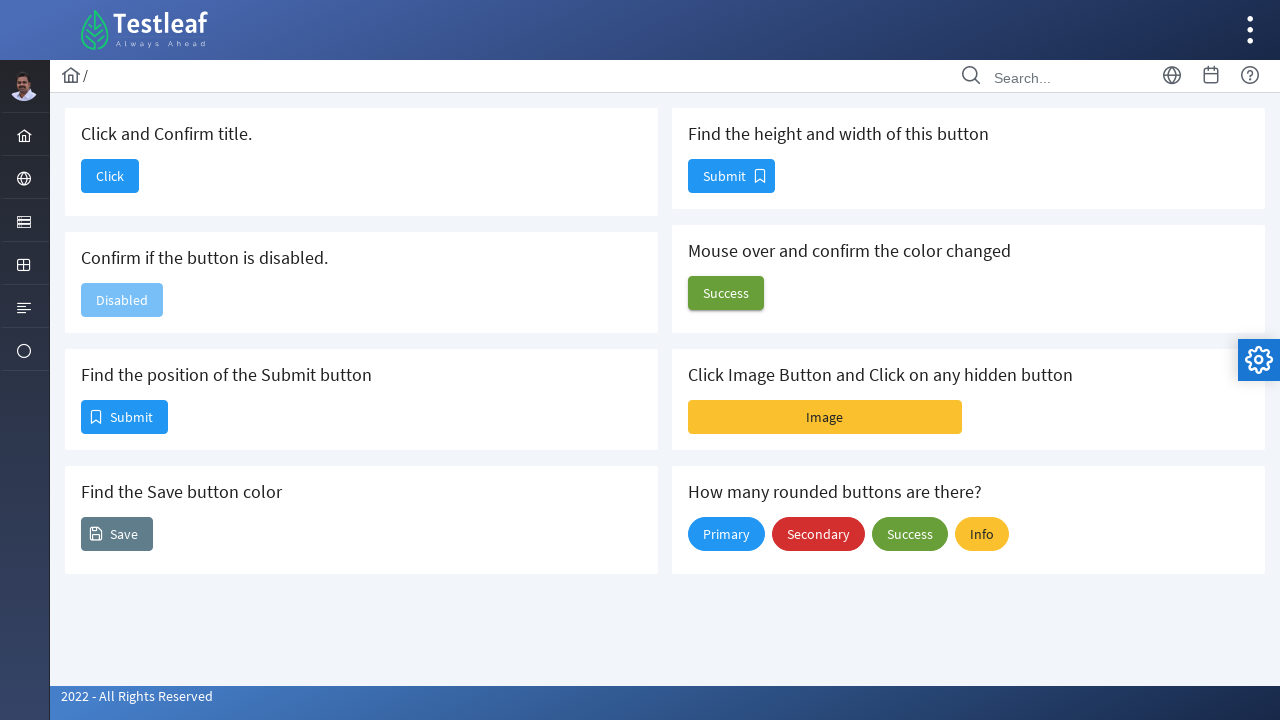

Hovered over Success button at (726, 293) on (//span[text()='Success'])[1]
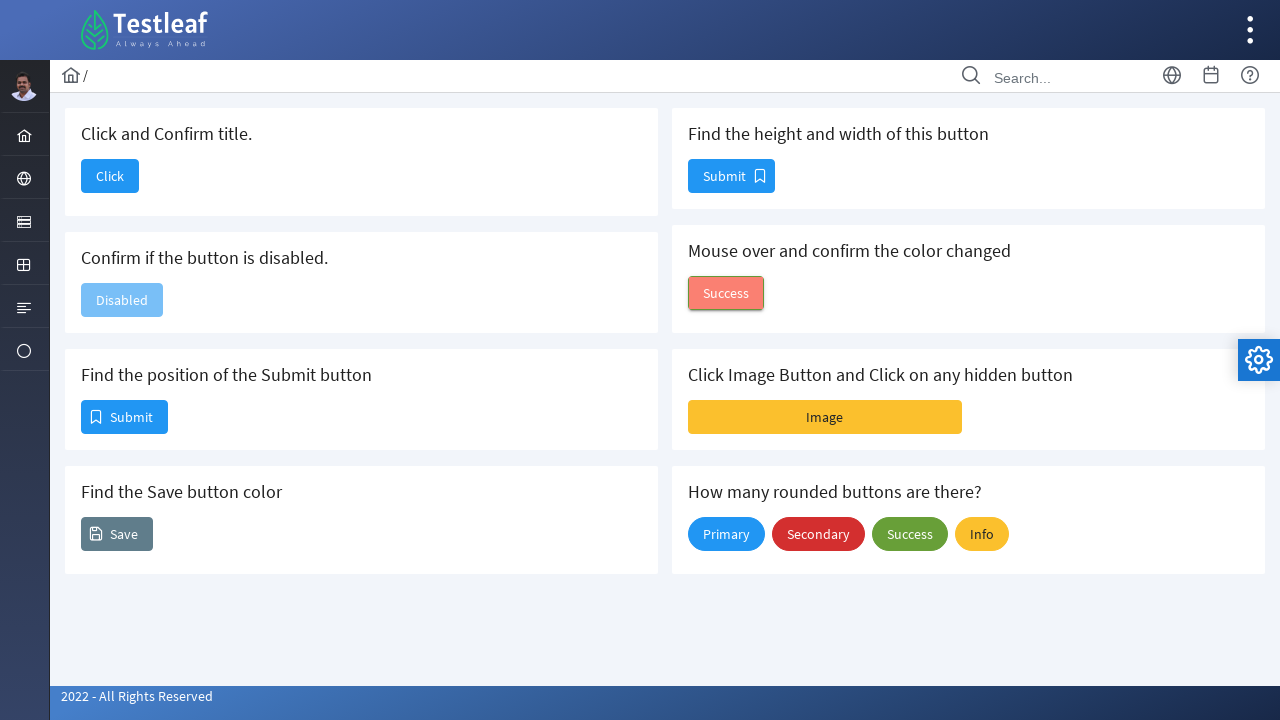

Retrieved background color of Success button after hover
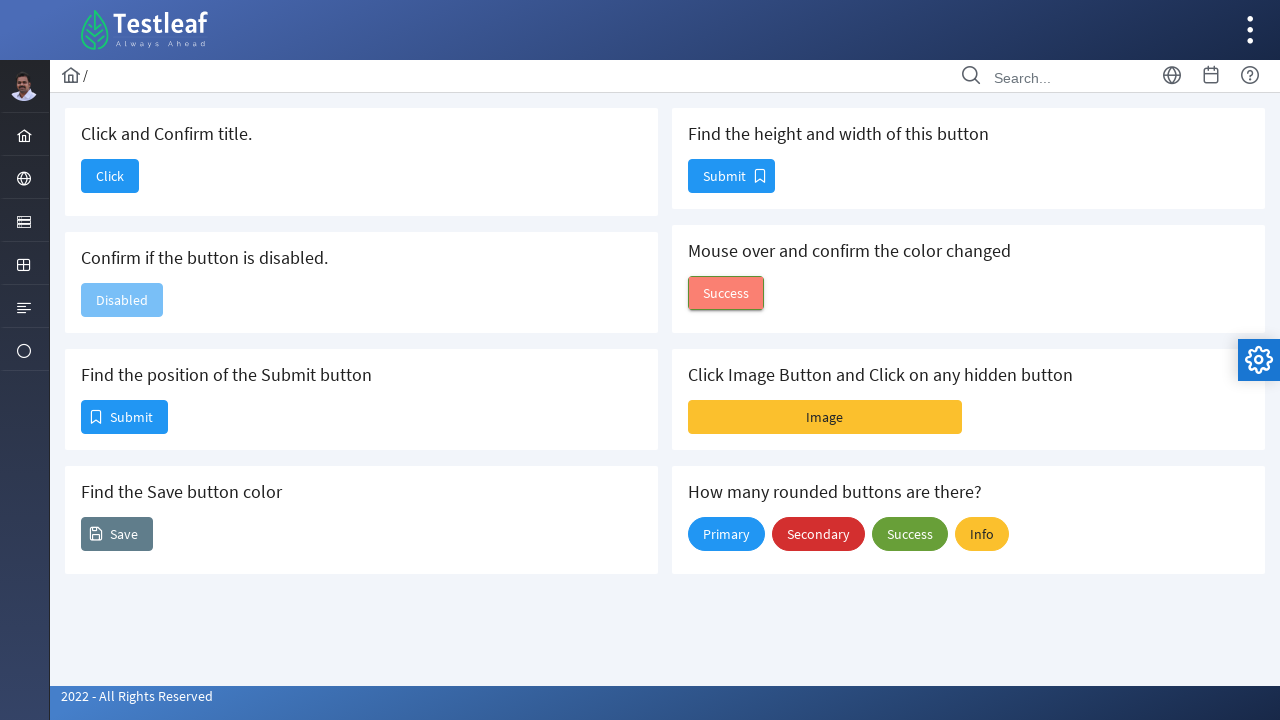

Clicked the Image button at (825, 417) on xpath=//span[text()='Image']
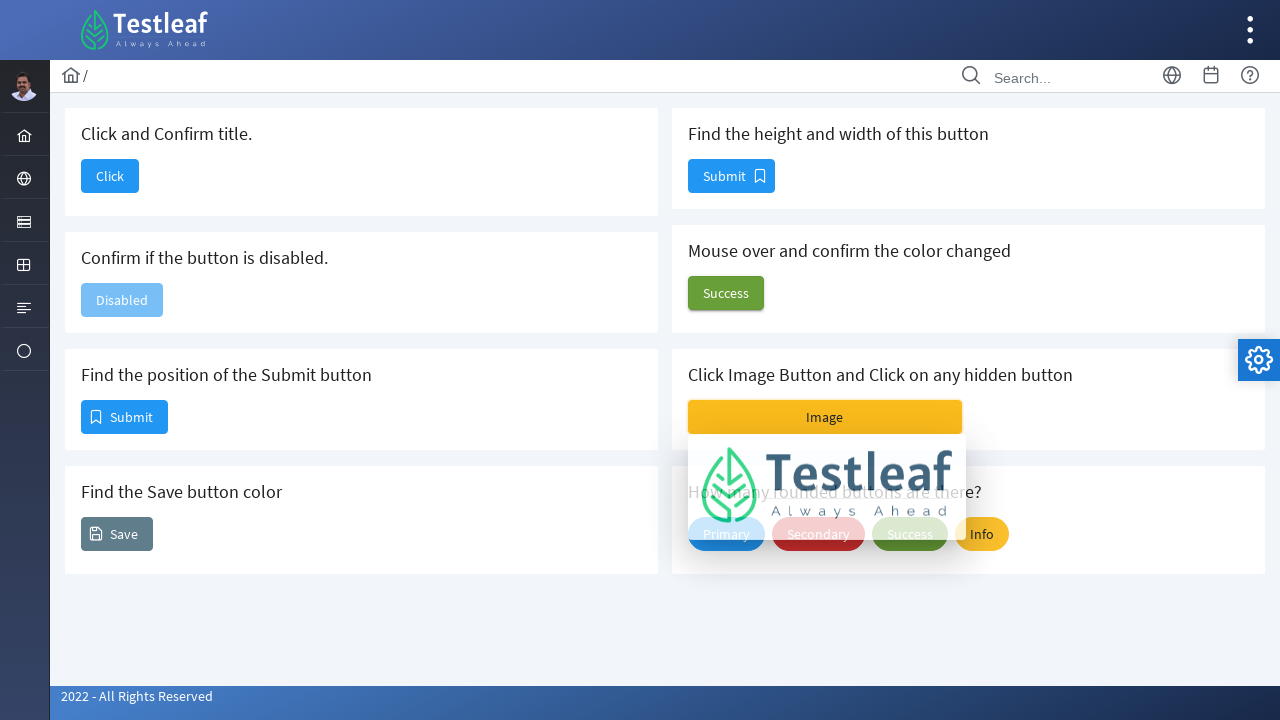

Clicked on the card div at (968, 400) on xpath=//div[@class='card ui-fluid']
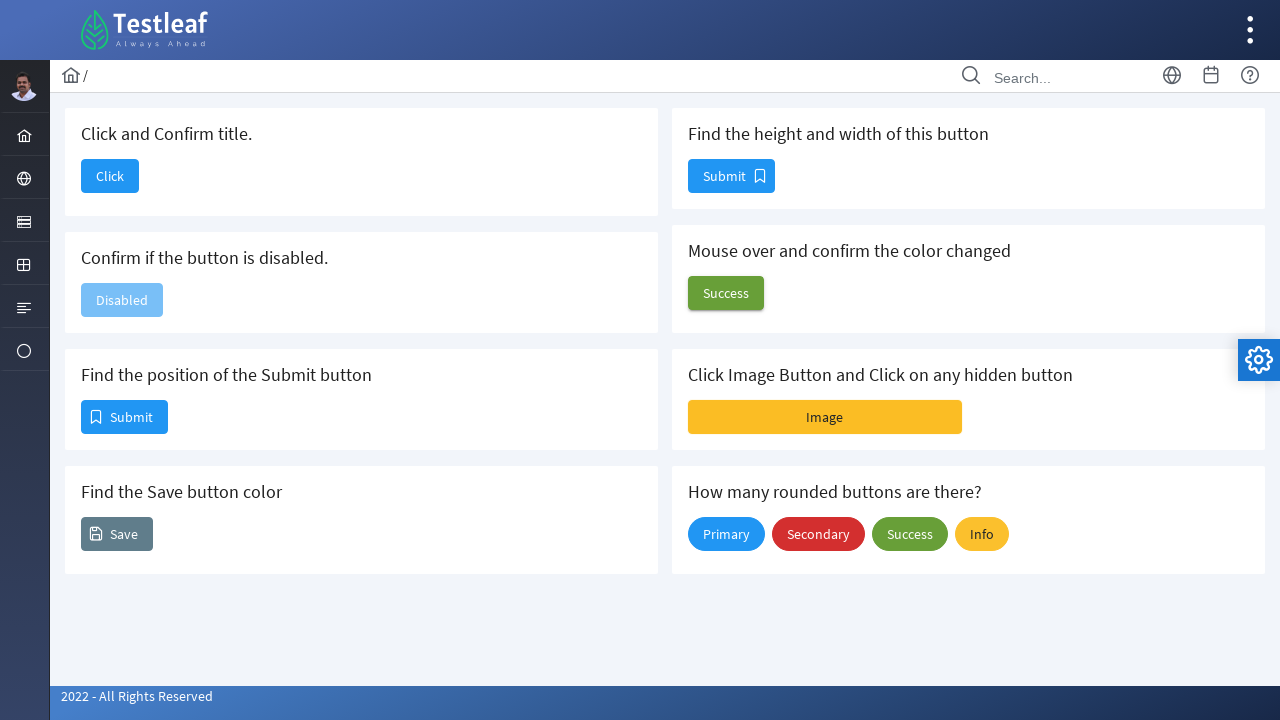

Counted rounded buttons on the page
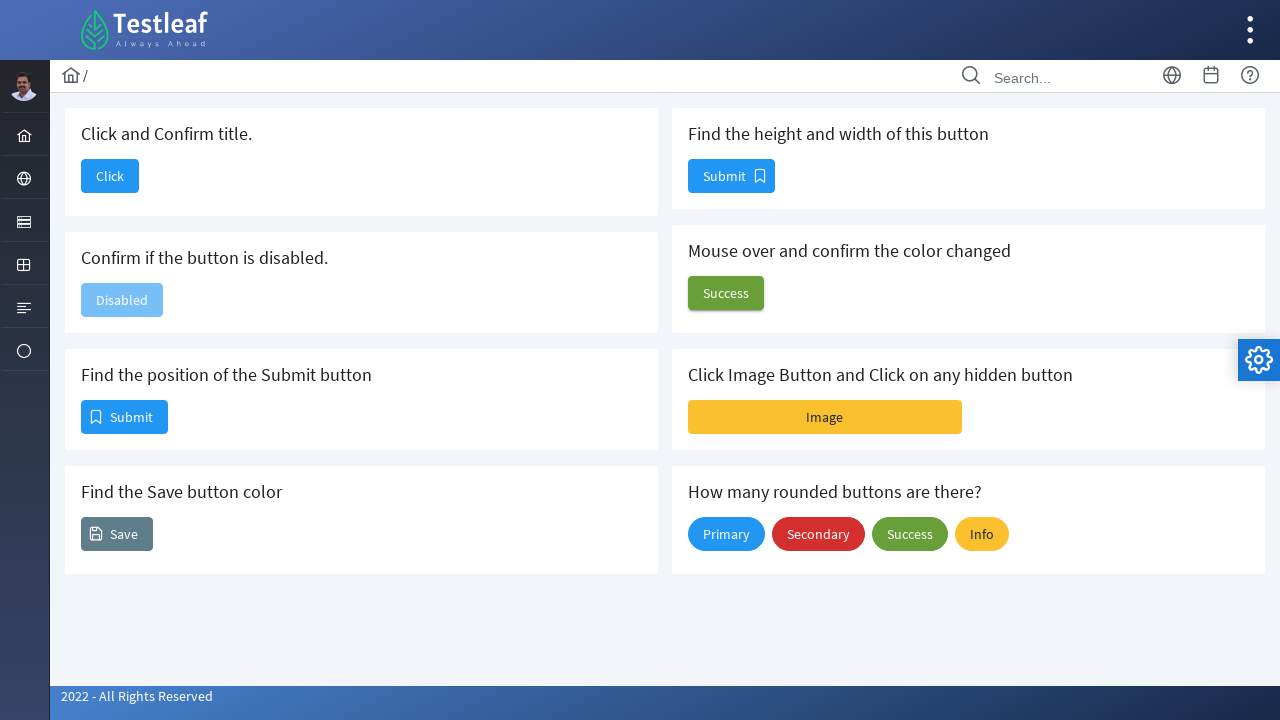

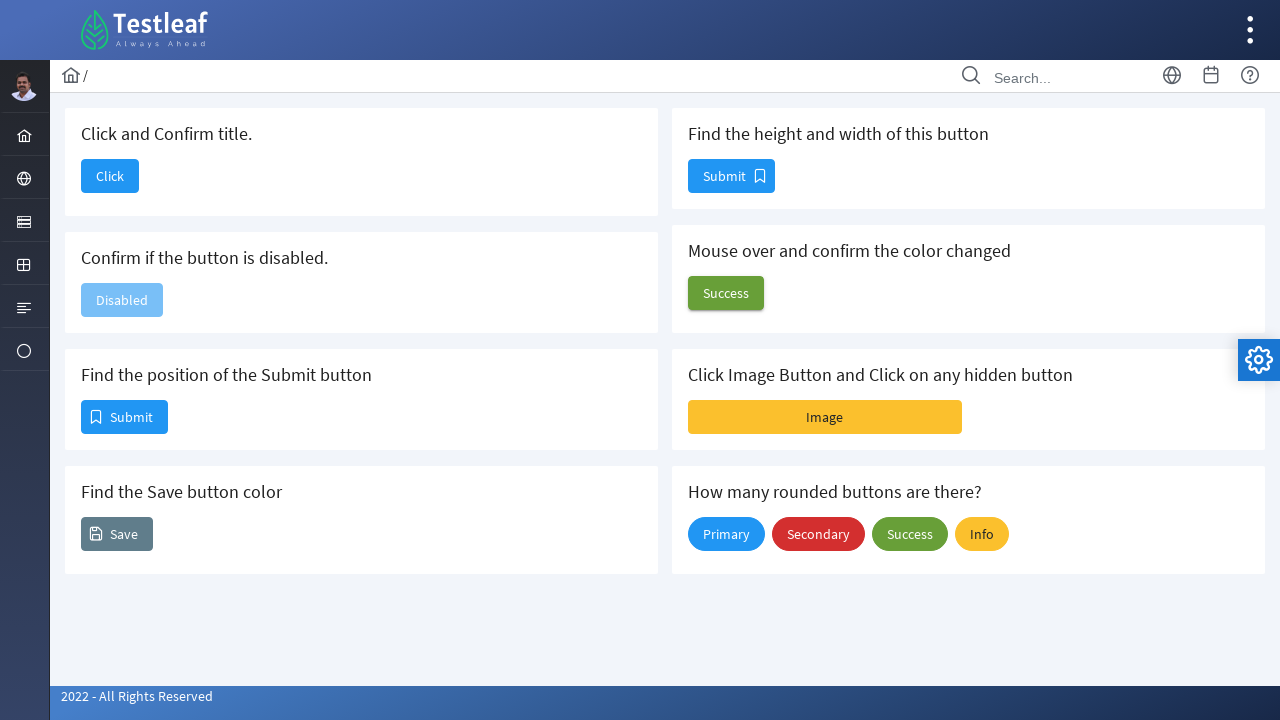